Tests the Minimum Spanning Tree page by entering a number of nodes and clicking the add node button to verify input validation

Starting URL: https://gcallah.github.io/Algocynfas/

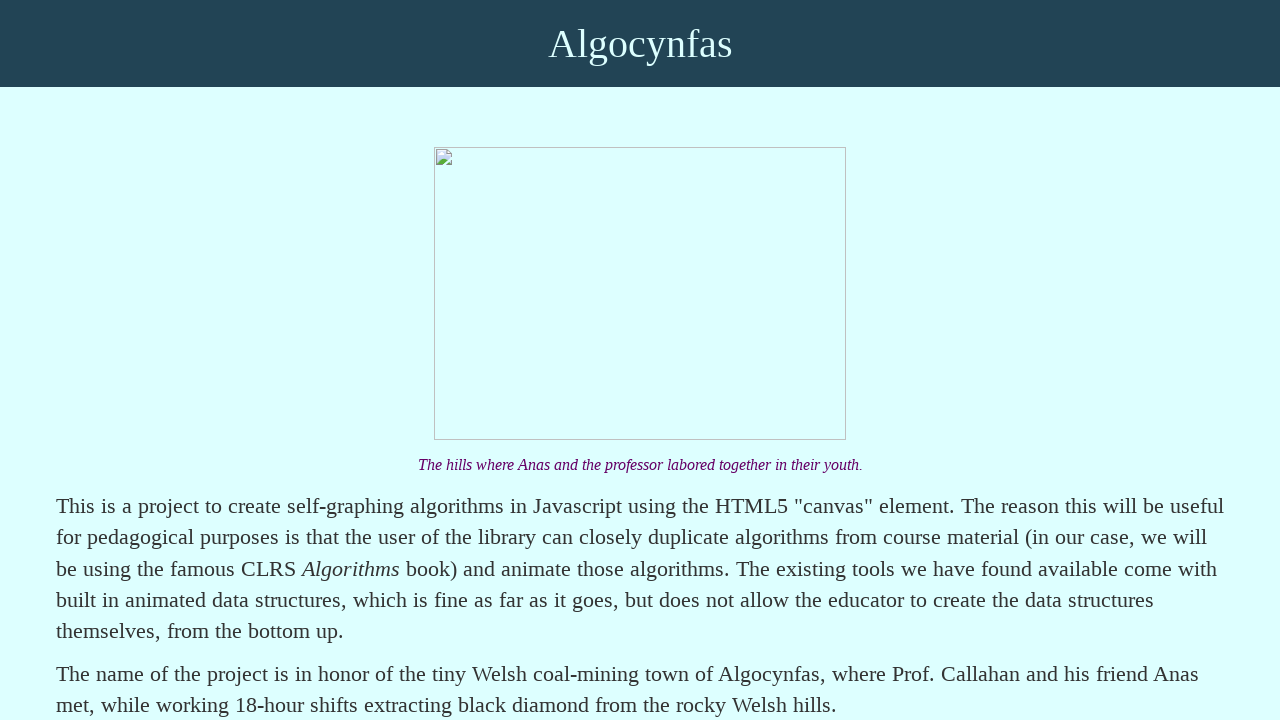

Clicked on 'Find a Minimum Spanning Tree' link at (255, 361) on text=Find a Minimum Spanning Tree
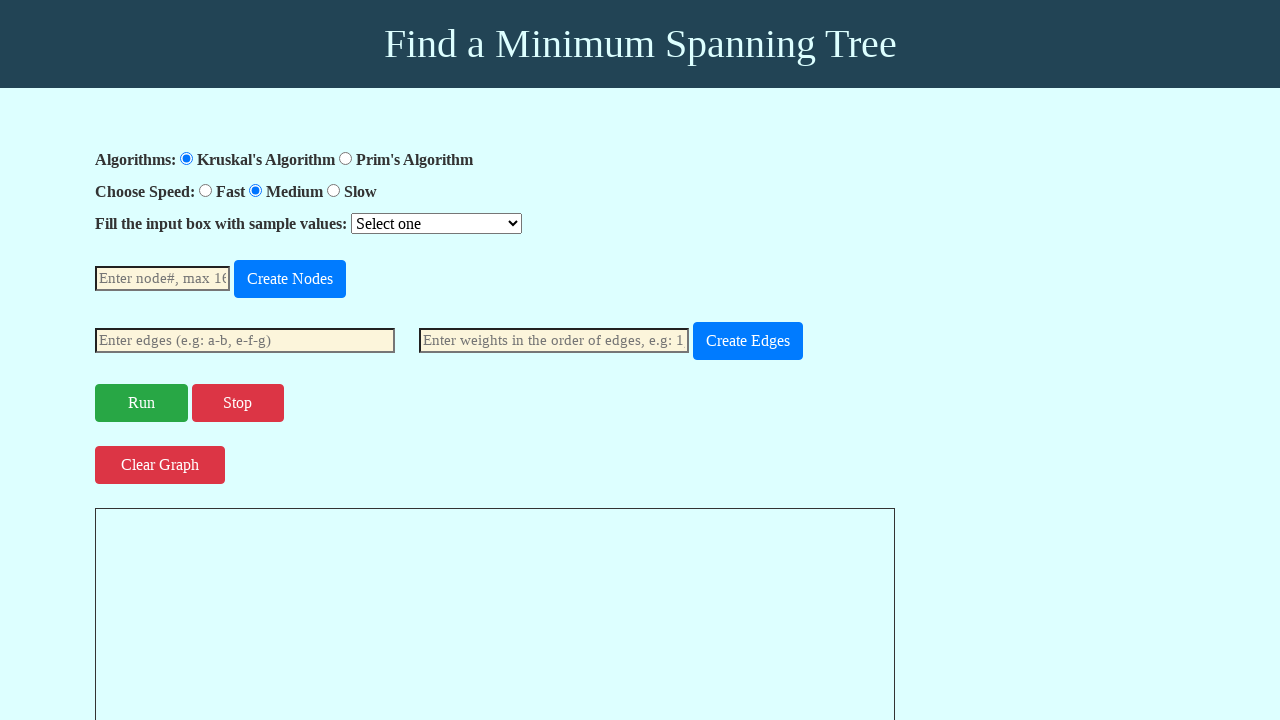

MST page loaded and node input field is visible
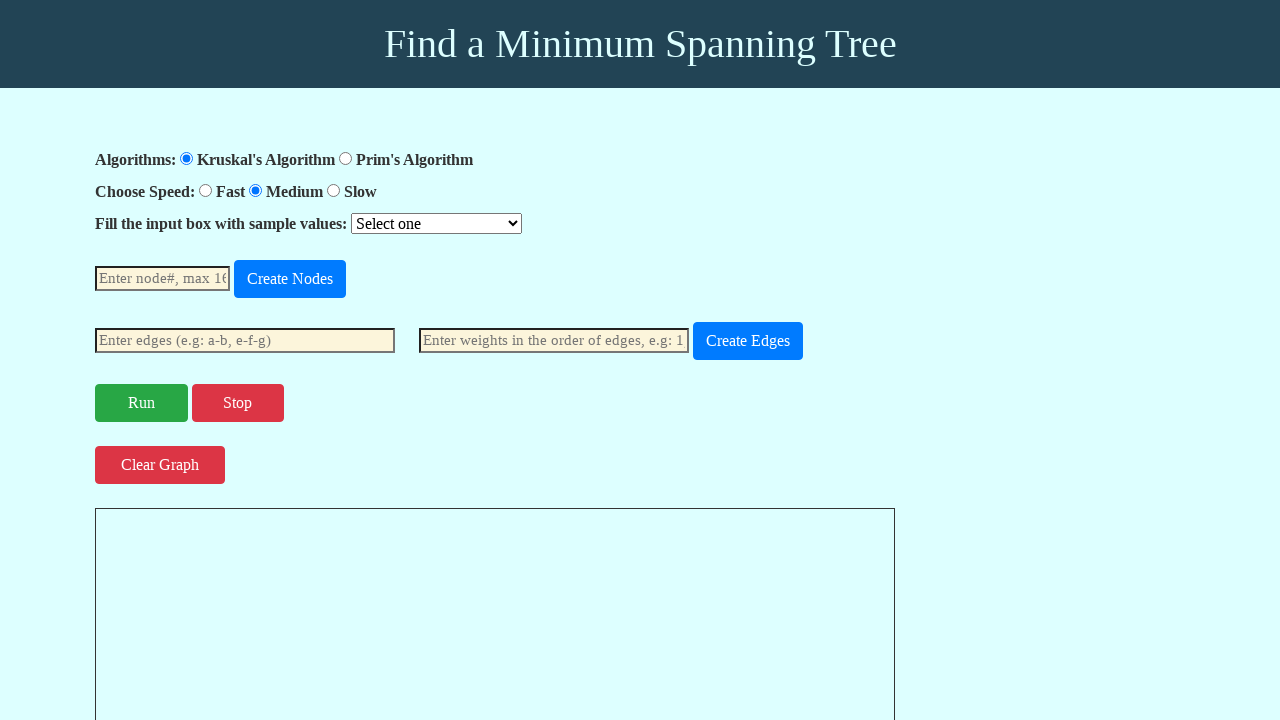

Entered '8' as the number of nodes on #nodeNum
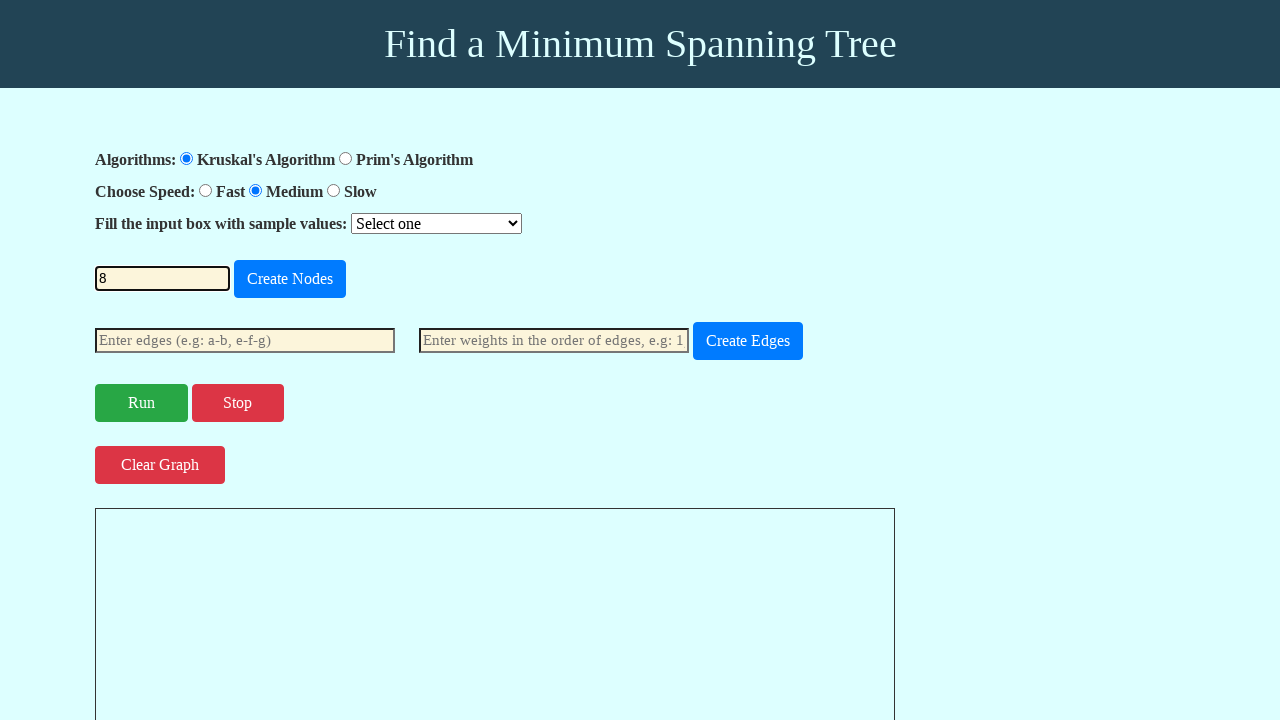

Clicked the 'add node' button to validate input at (290, 279) on #add-node-button
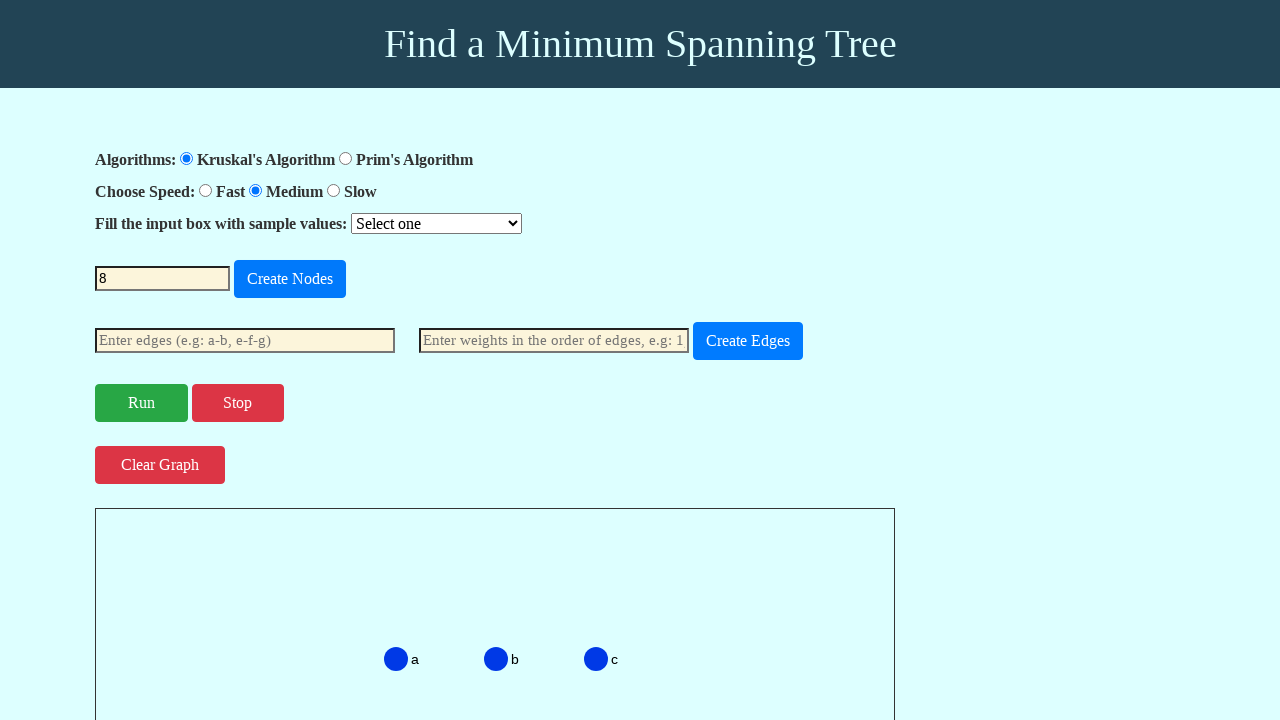

Alert dialog handler registered and accepted
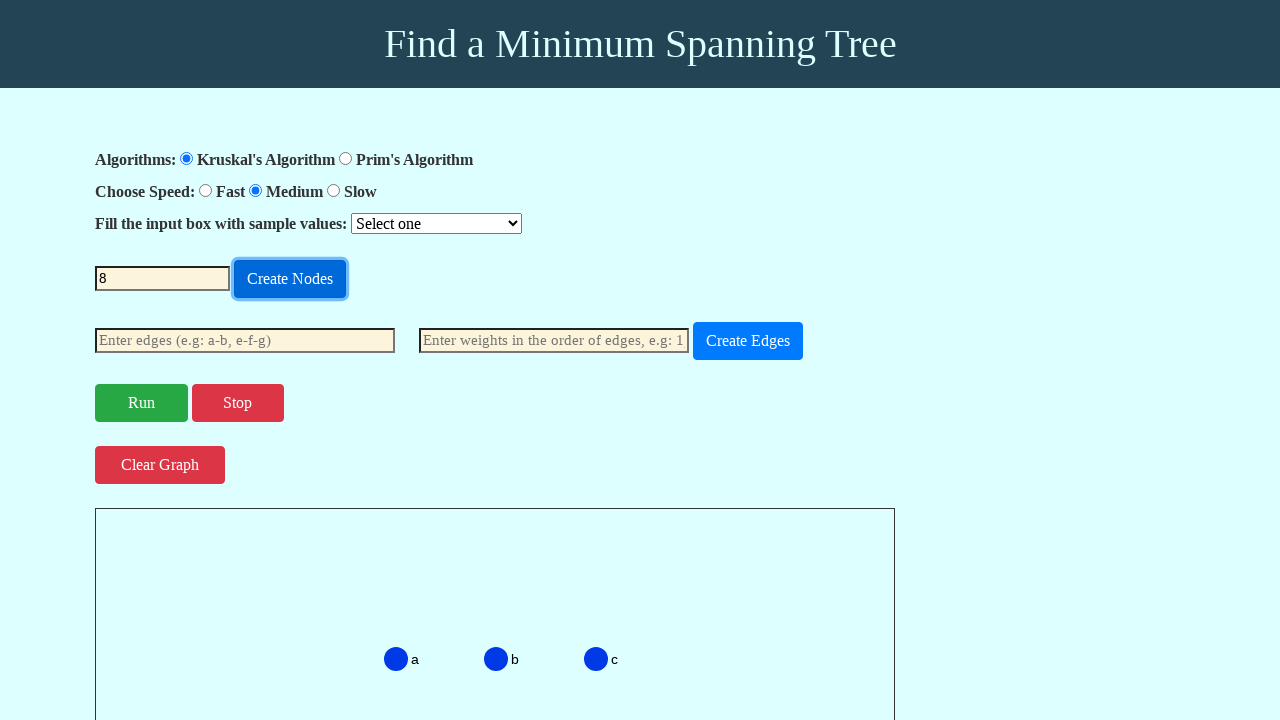

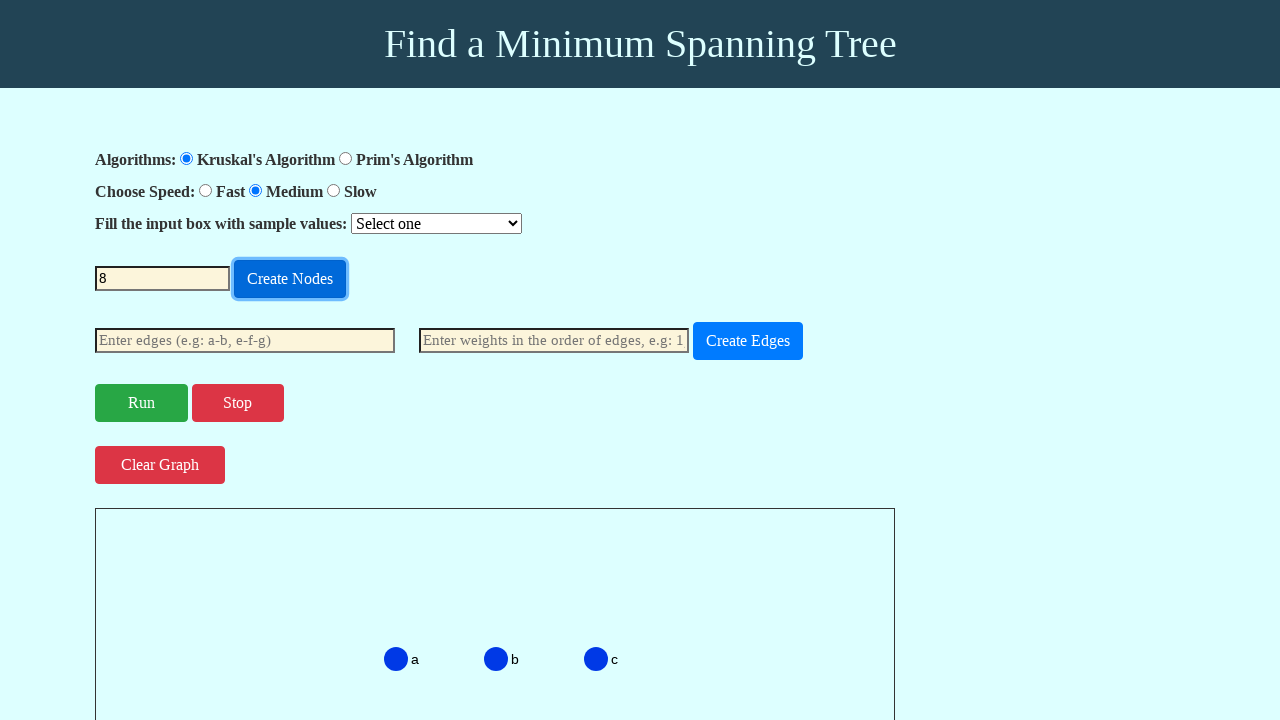